Tests radio button interaction by selecting Radio ZET option and verifying the associated web page link redirects correctly

Starting URL: https://qbek.github.io/selenium-exercises/en/radio_buttons.html

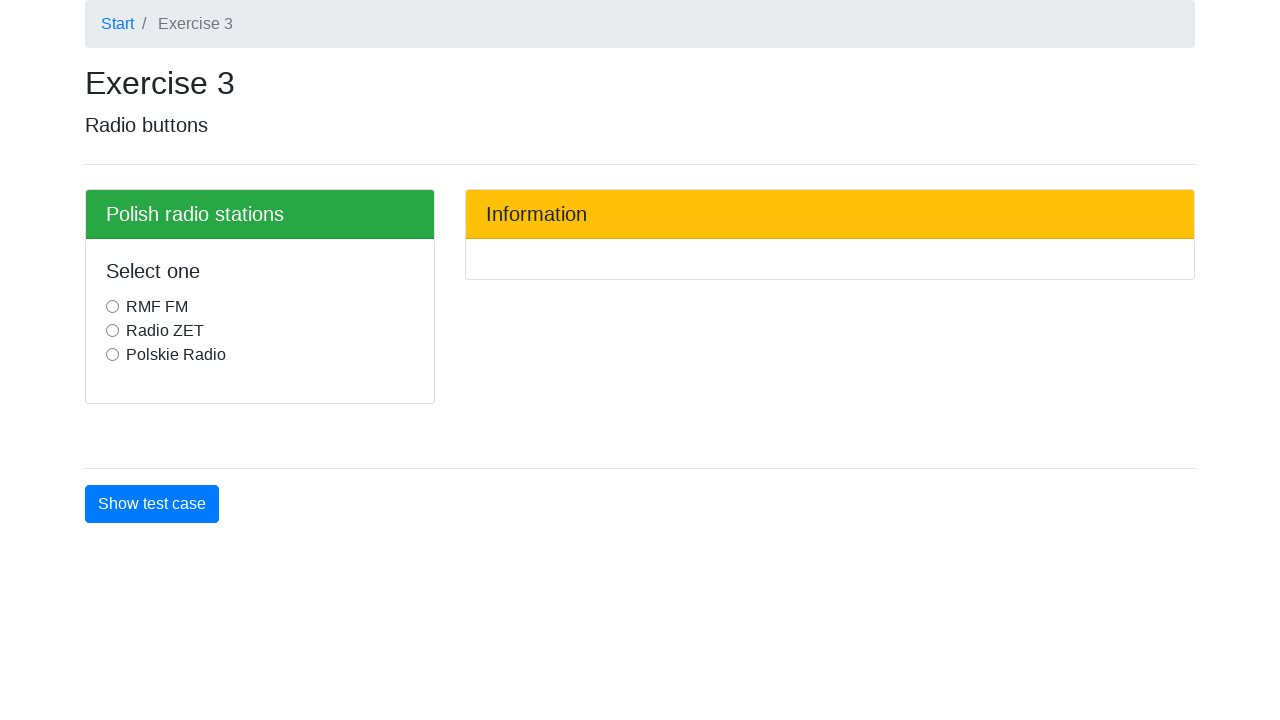

Waited for radio button form elements to load
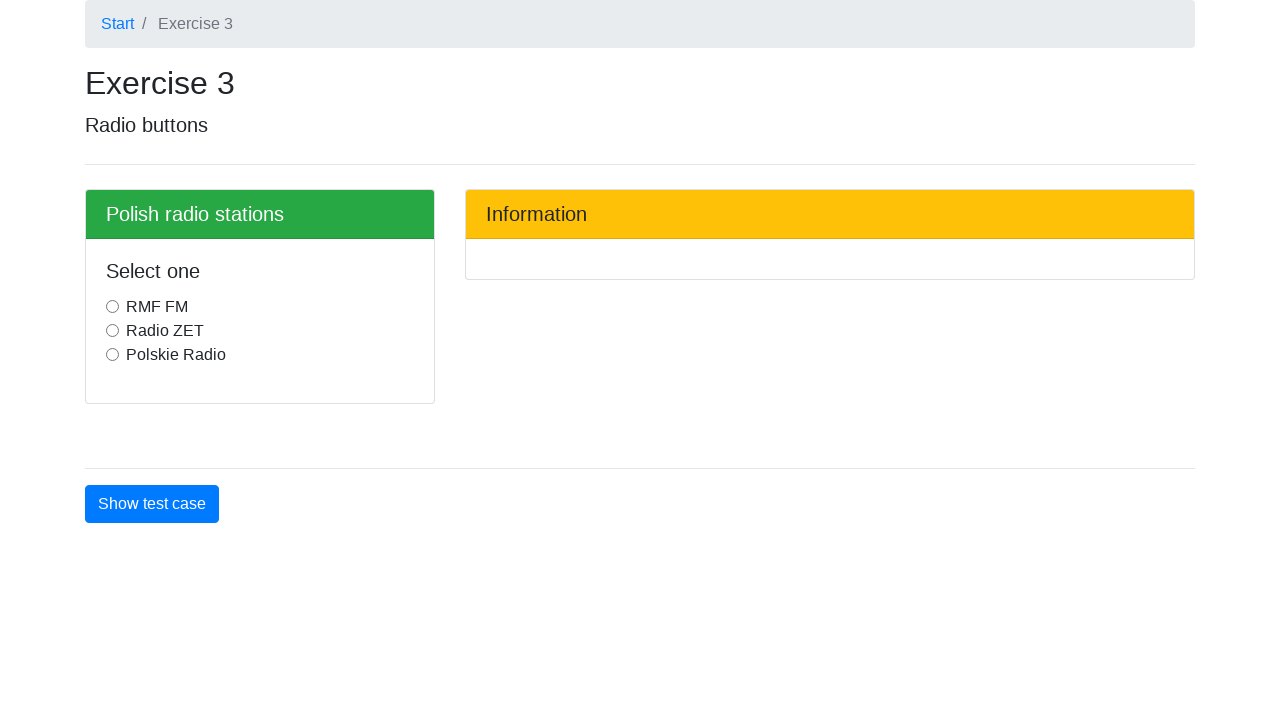

Clicked Radio ZET radio button at (112, 331) on input[value='radiozet']
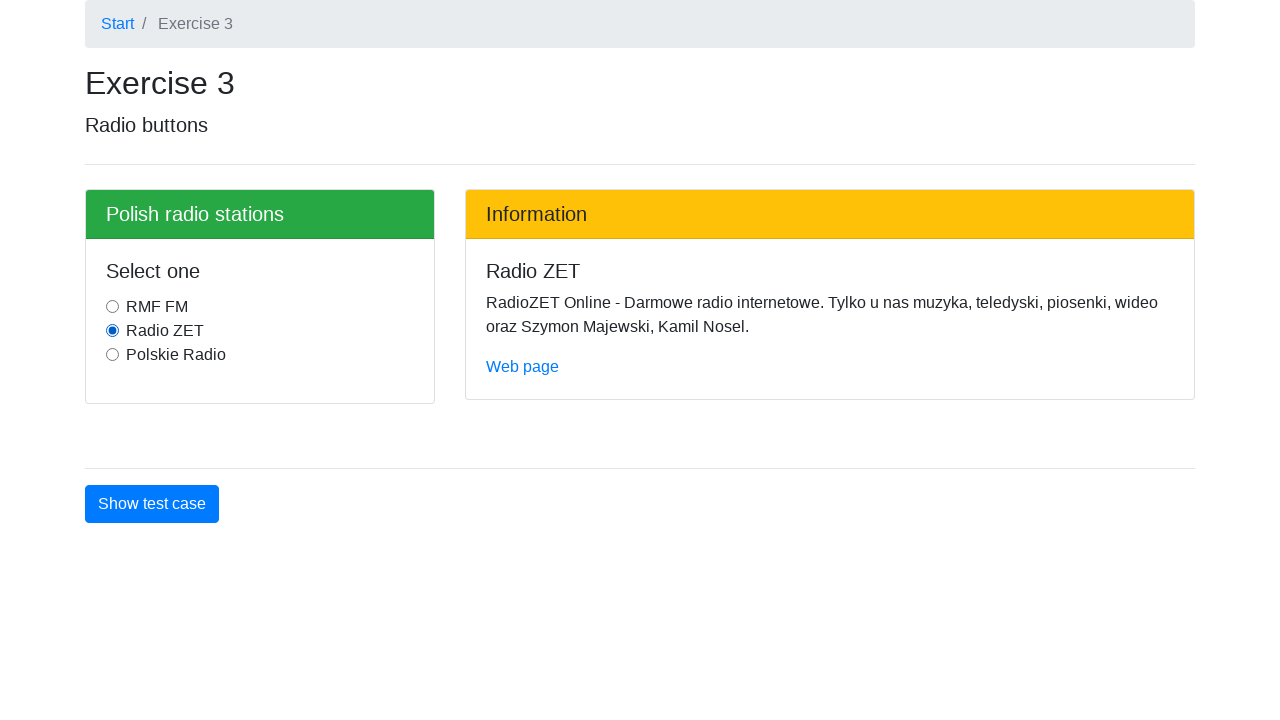

Verified Radio ZET radio button is checked
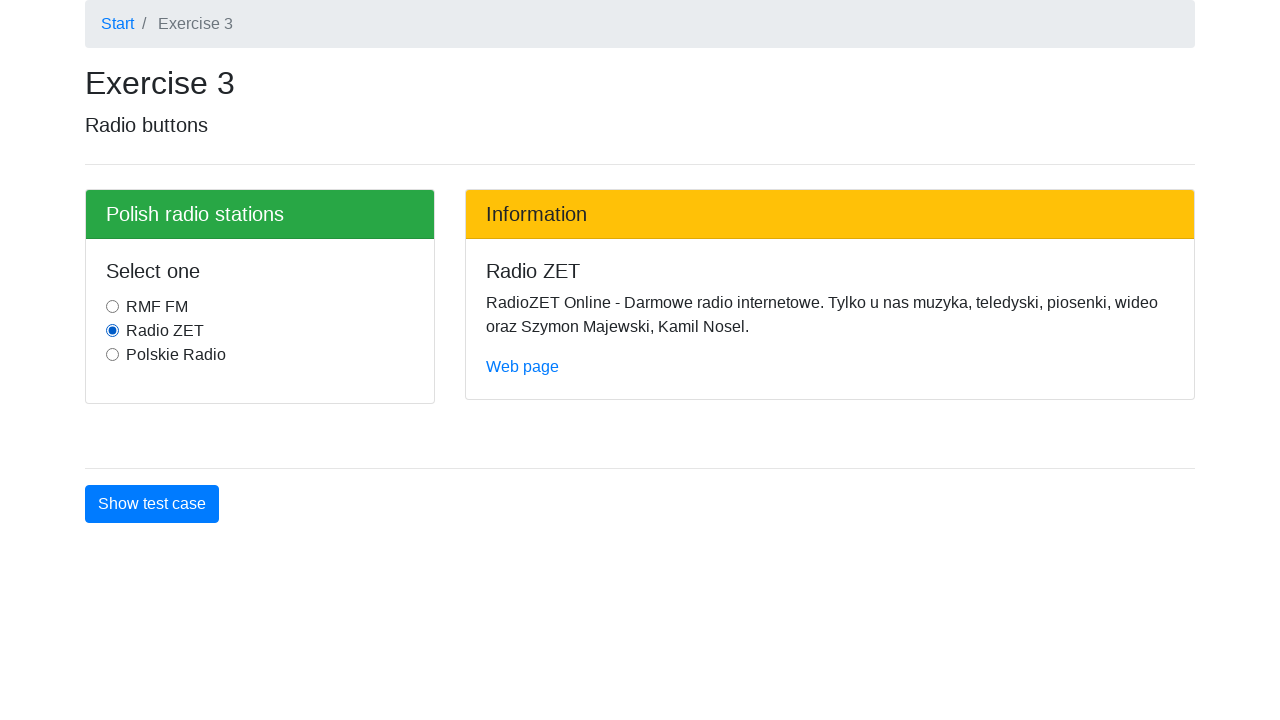

Clicked the Radio ZET web page link at (522, 367) on a[href='https://www.radiozet.pl']
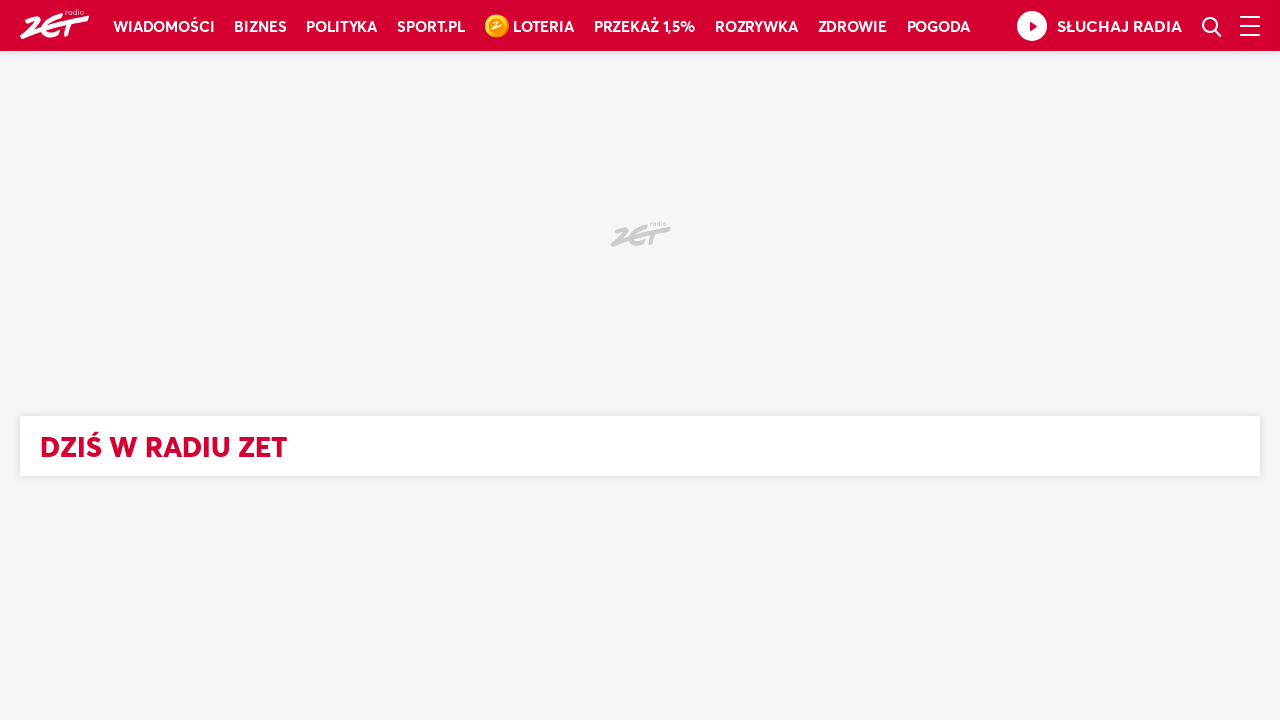

Waited for page to redirect to Radio ZET website
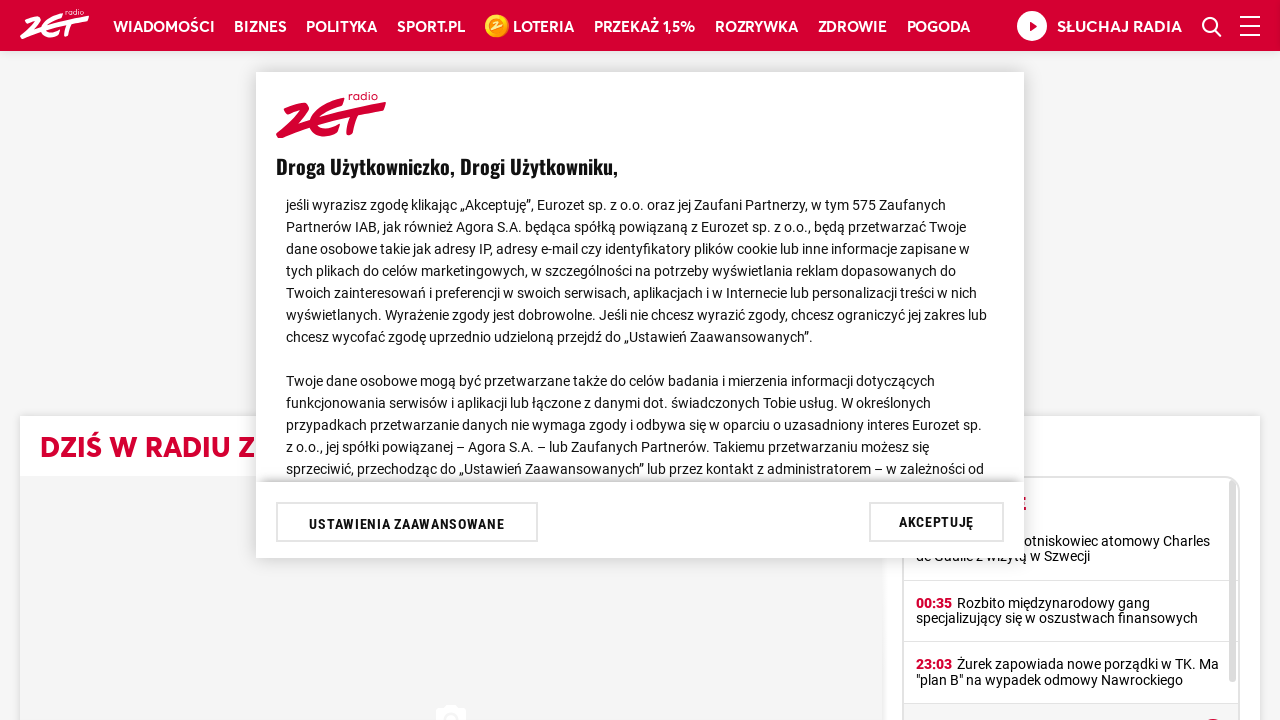

Verified correct redirection to https://www.radiozet.pl/
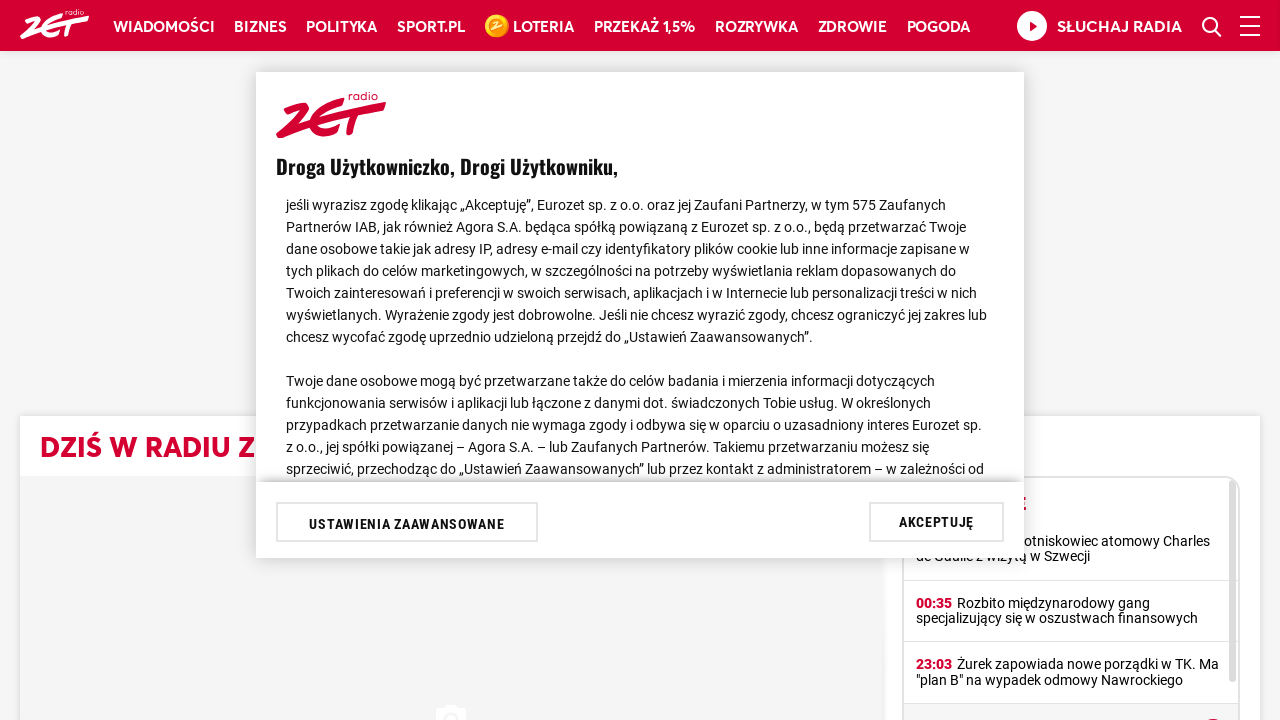

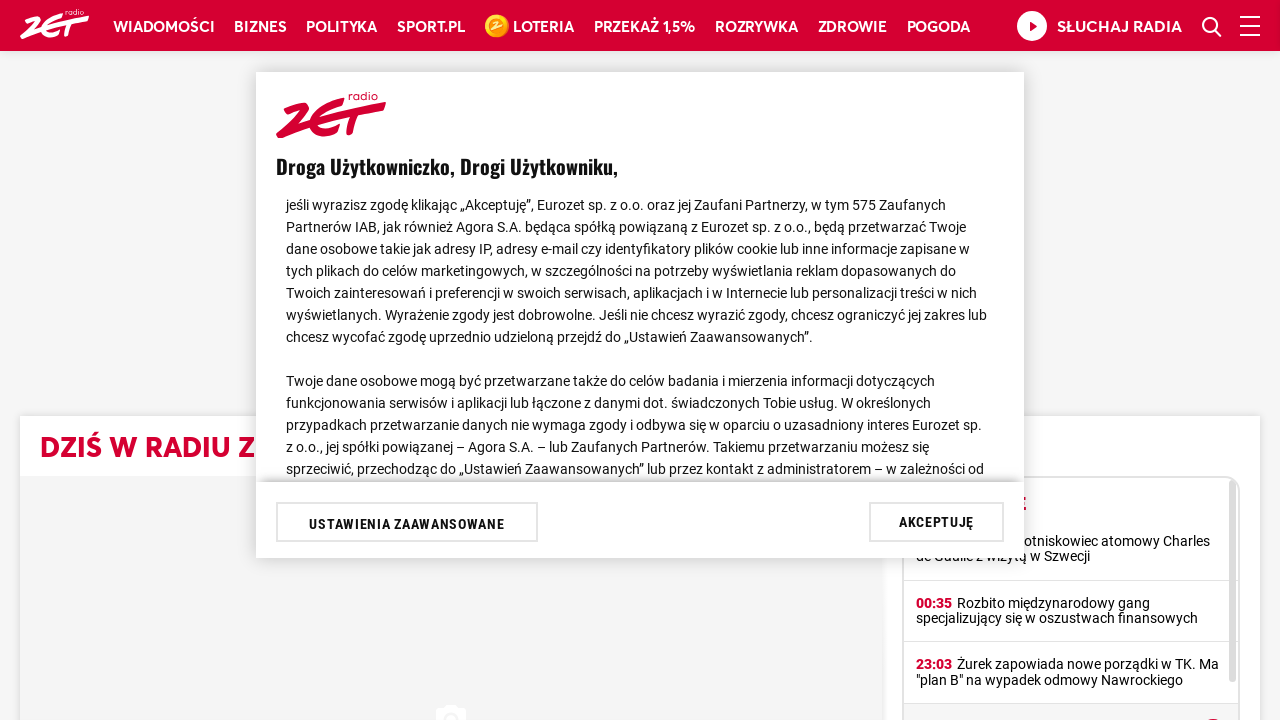